Tests jQuery UI drag and drop functionality by dragging an element from source to target within an iframe

Starting URL: https://jqueryui.com/droppable/

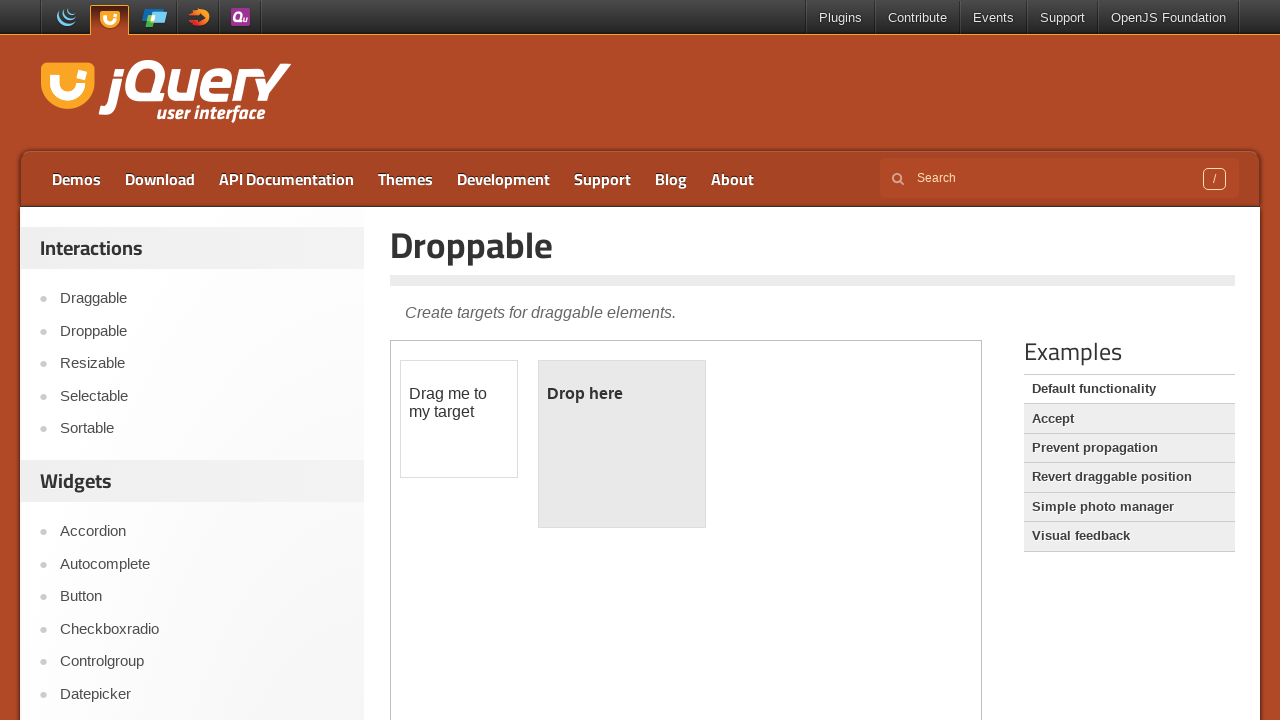

Located the demo iframe
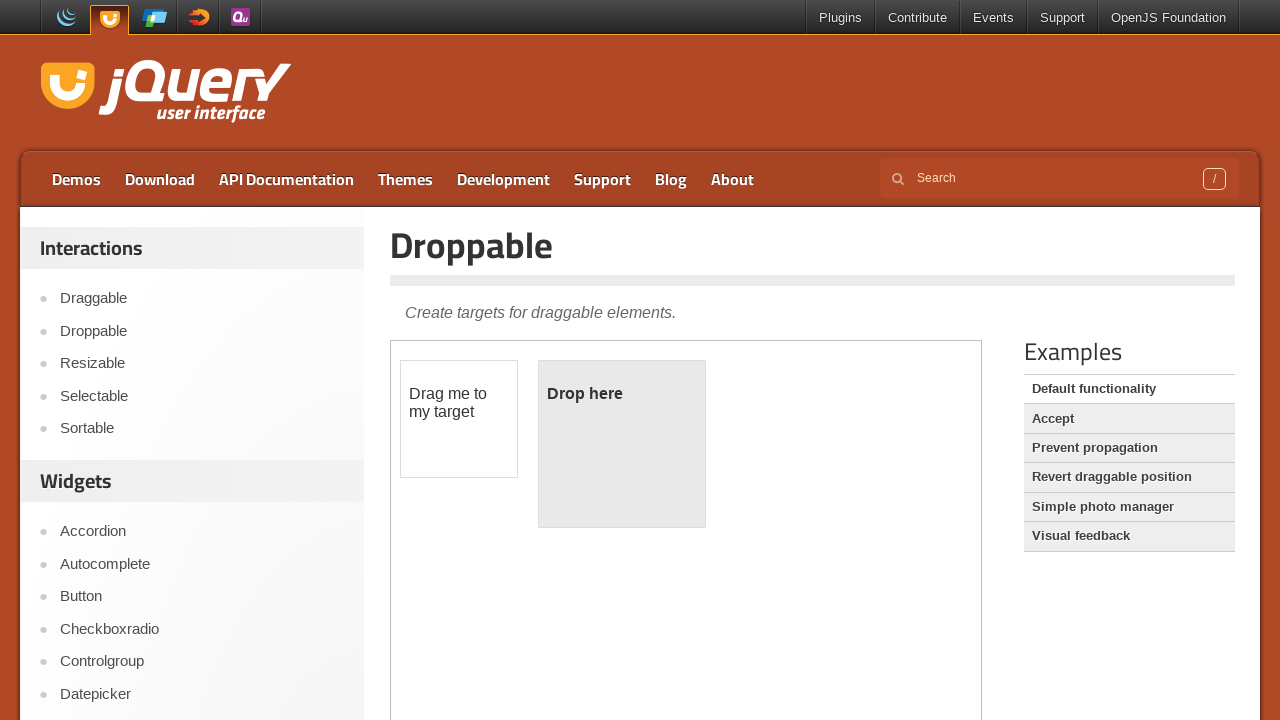

Located the draggable element within the iframe
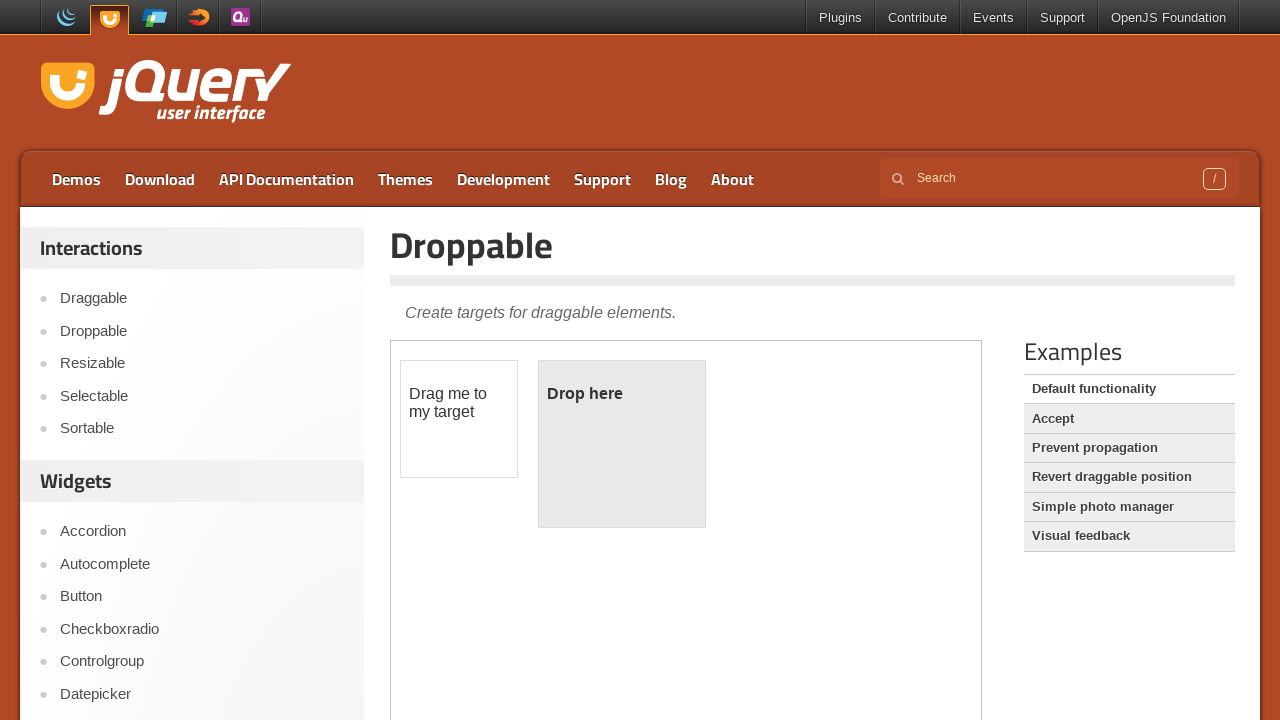

Located the droppable target element within the iframe
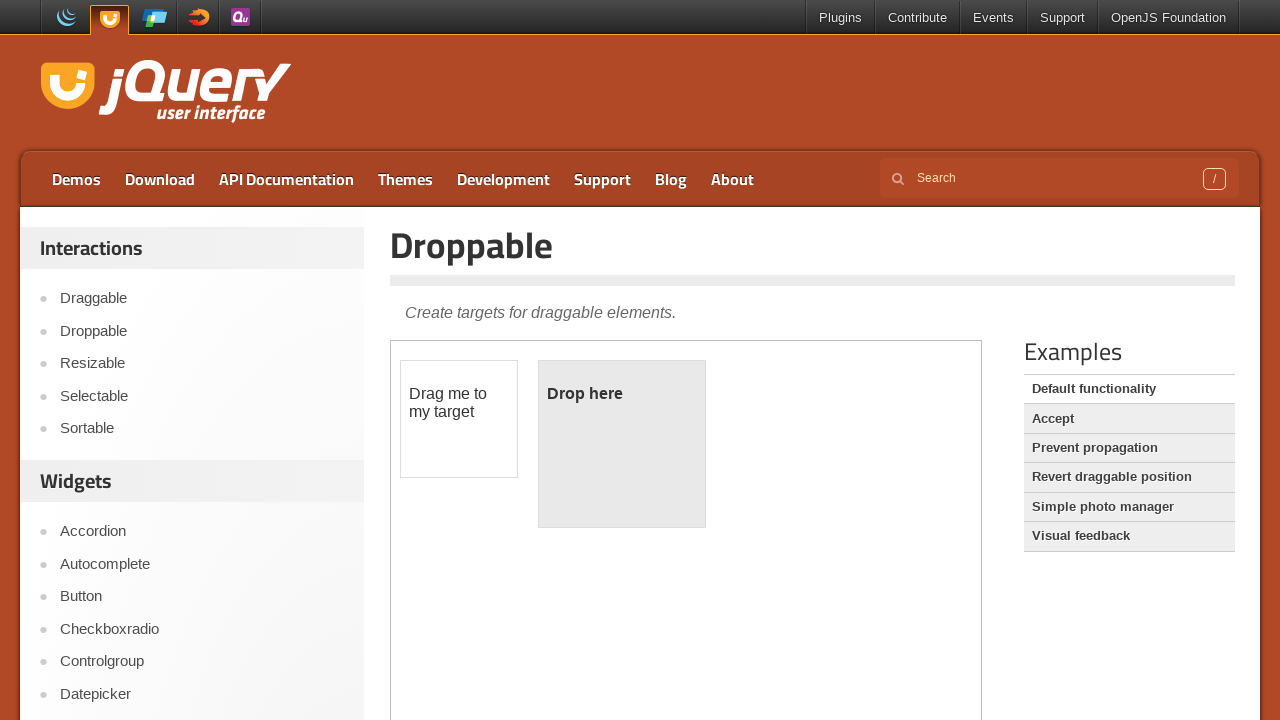

Dragged the draggable element to the droppable target at (622, 444)
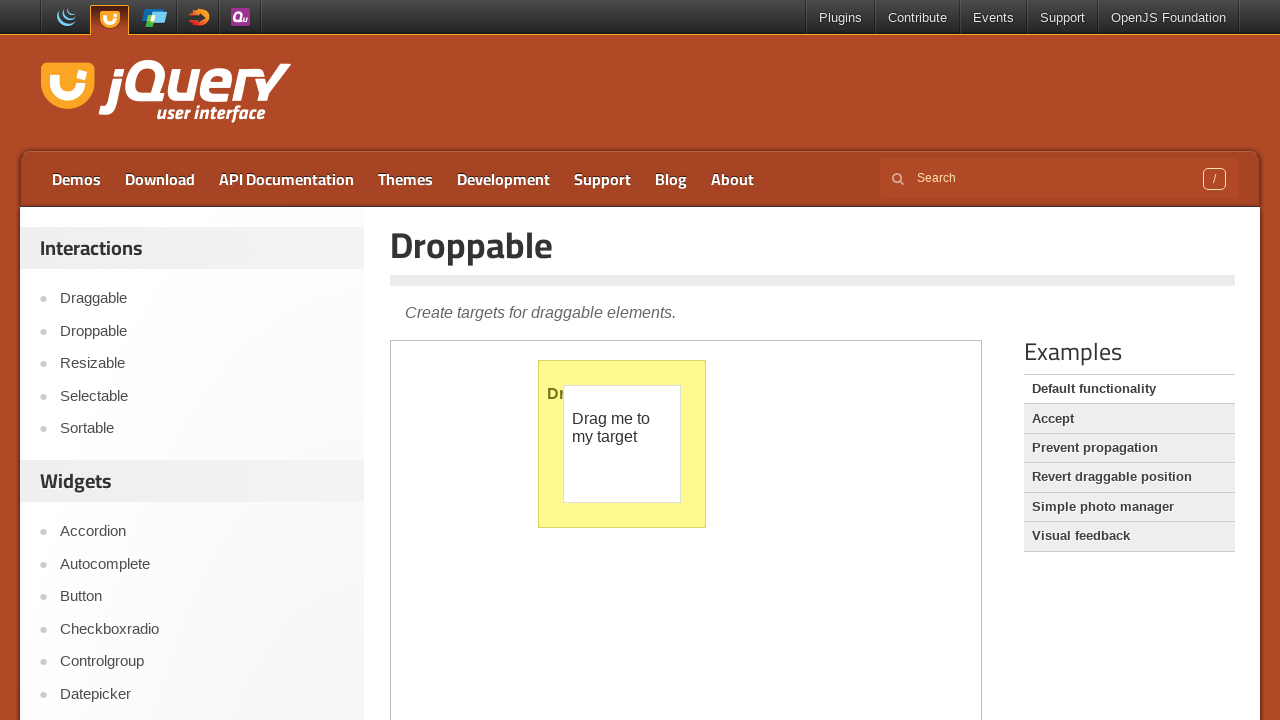

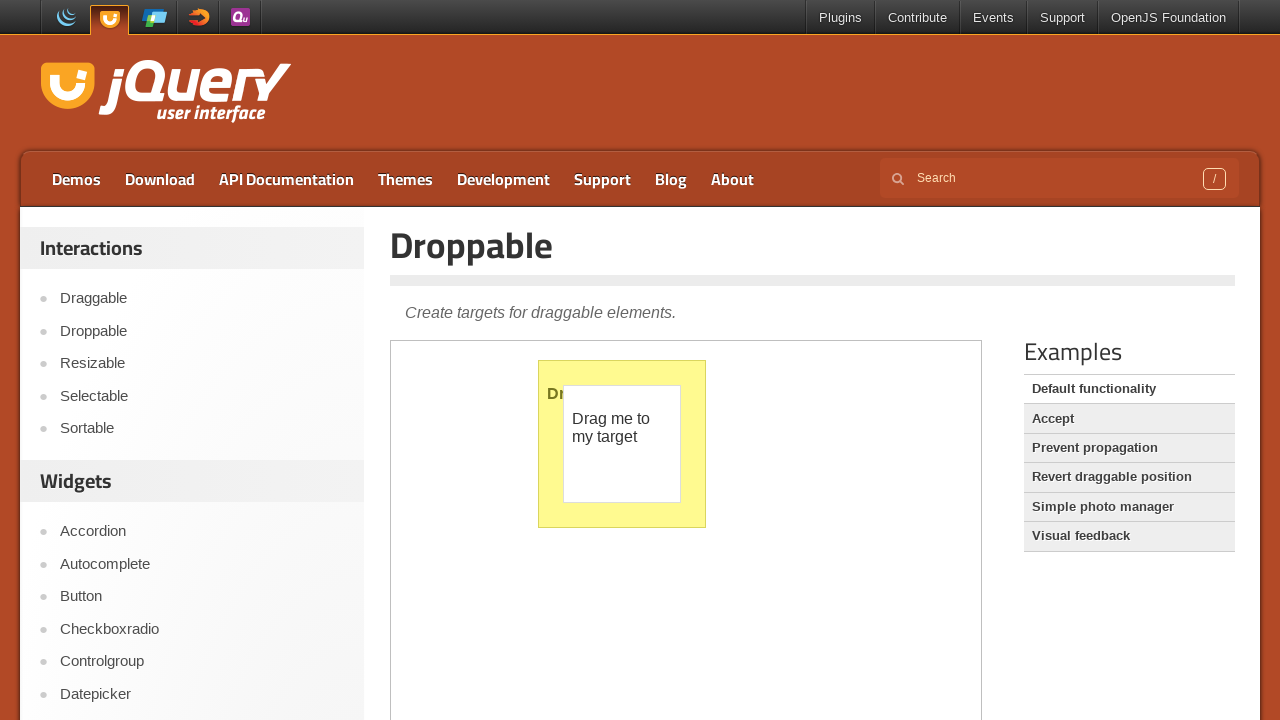